Tests the search functionality with an empty search query to verify no results are returned

Starting URL: https://www.99-bottles-of-beer.net/

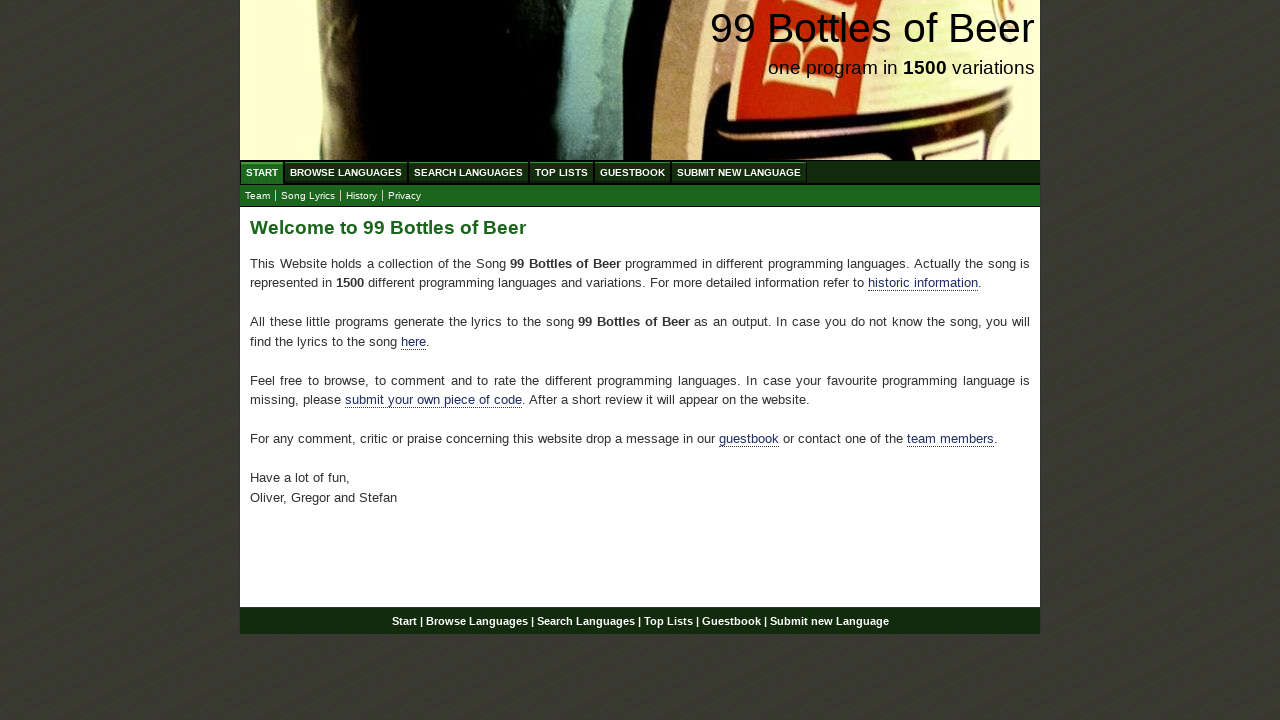

Clicked on Search Languages menu at (468, 172) on xpath=//ul[@id='menu']/li/a[@href='/search.html']
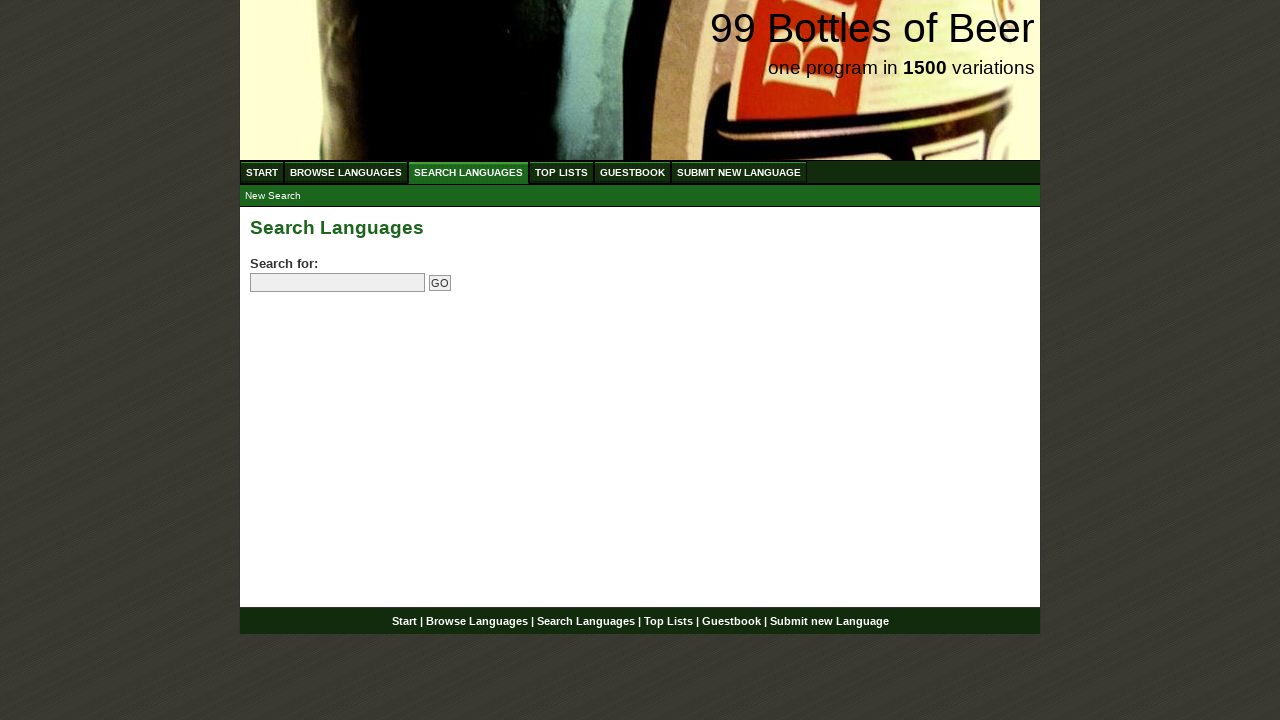

Clicked Go button without entering search term at (440, 283) on input[name='submitsearch']
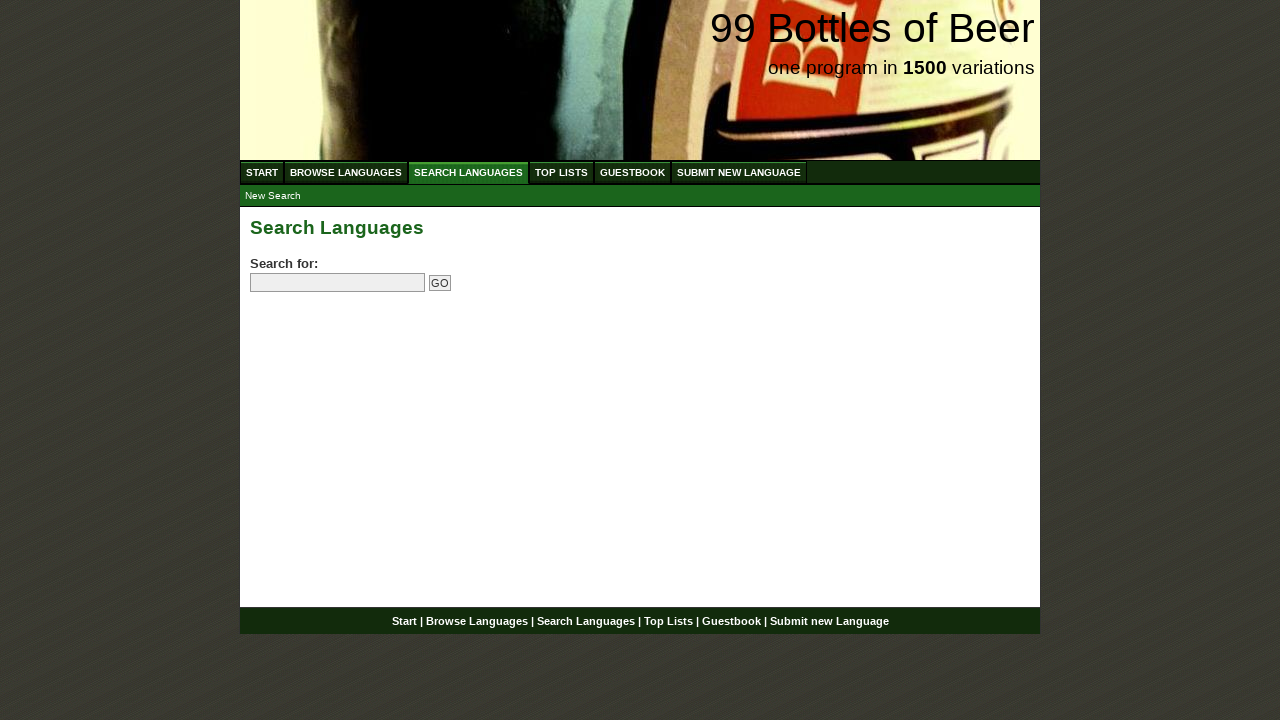

Page finished loading after empty search submission
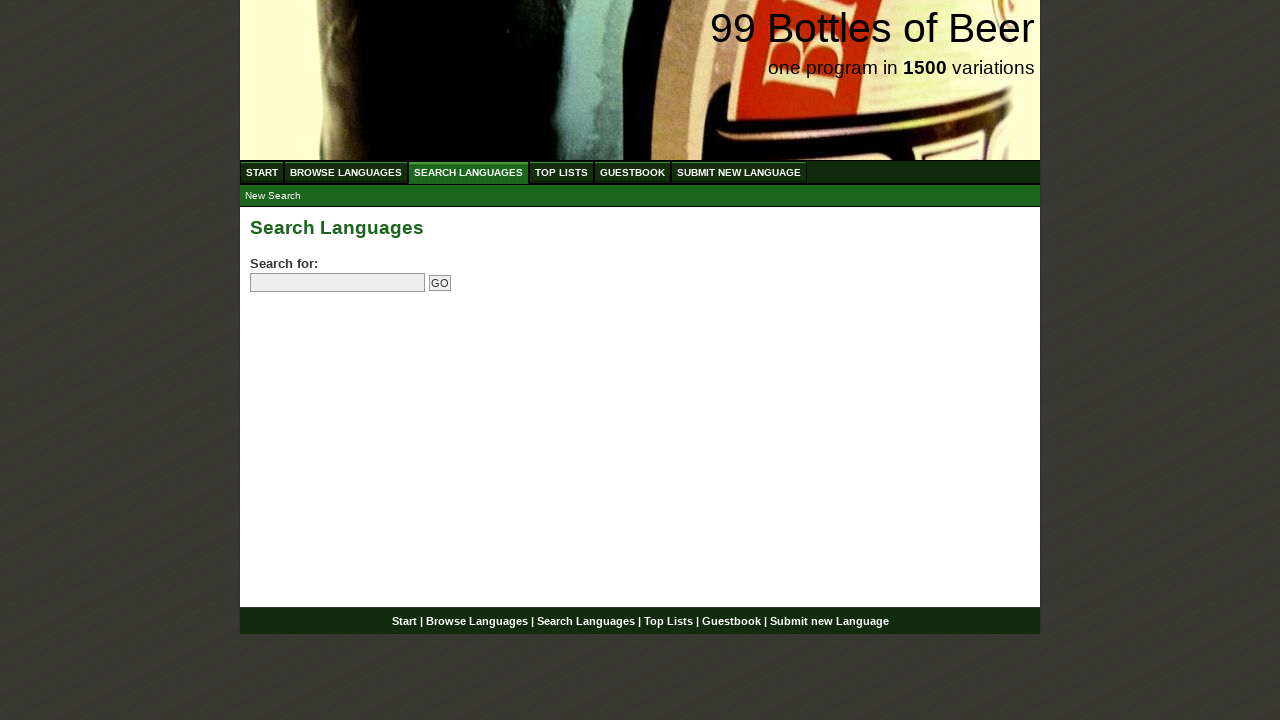

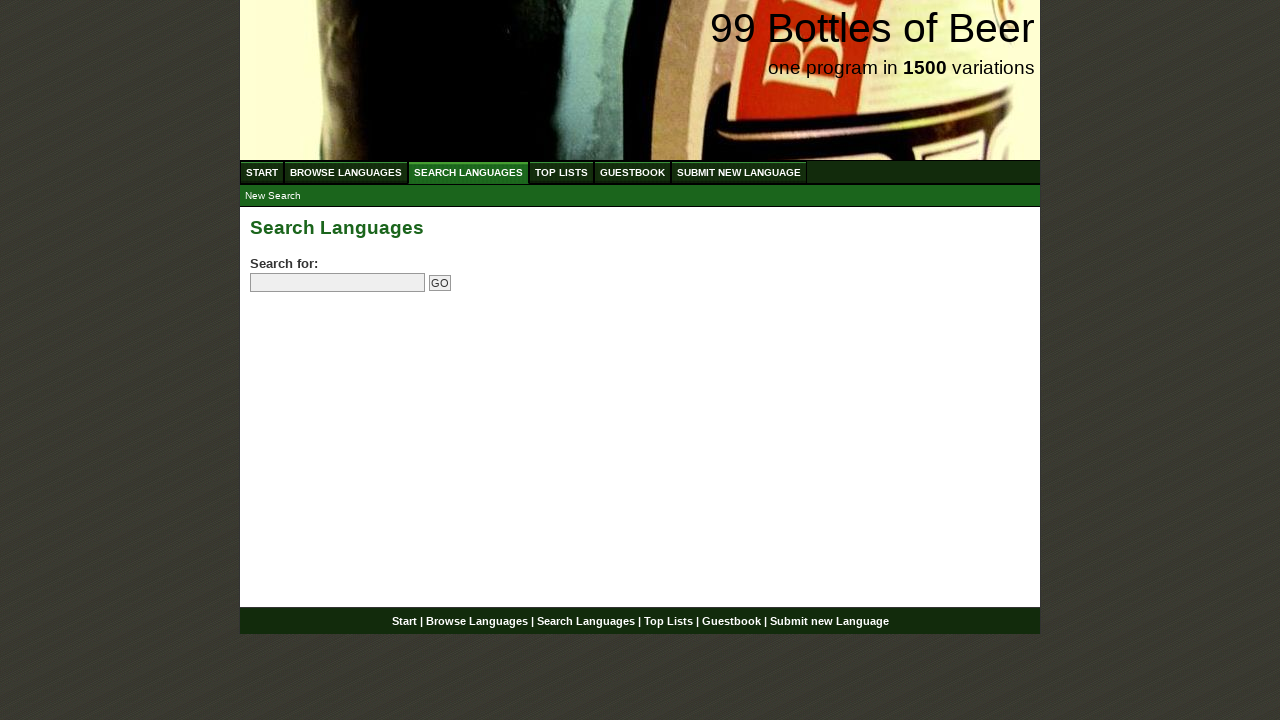